Tests clicking a button with a dynamic ID once to verify the button can be located by CSS selector

Starting URL: http://uitestingplayground.com/dynamicid

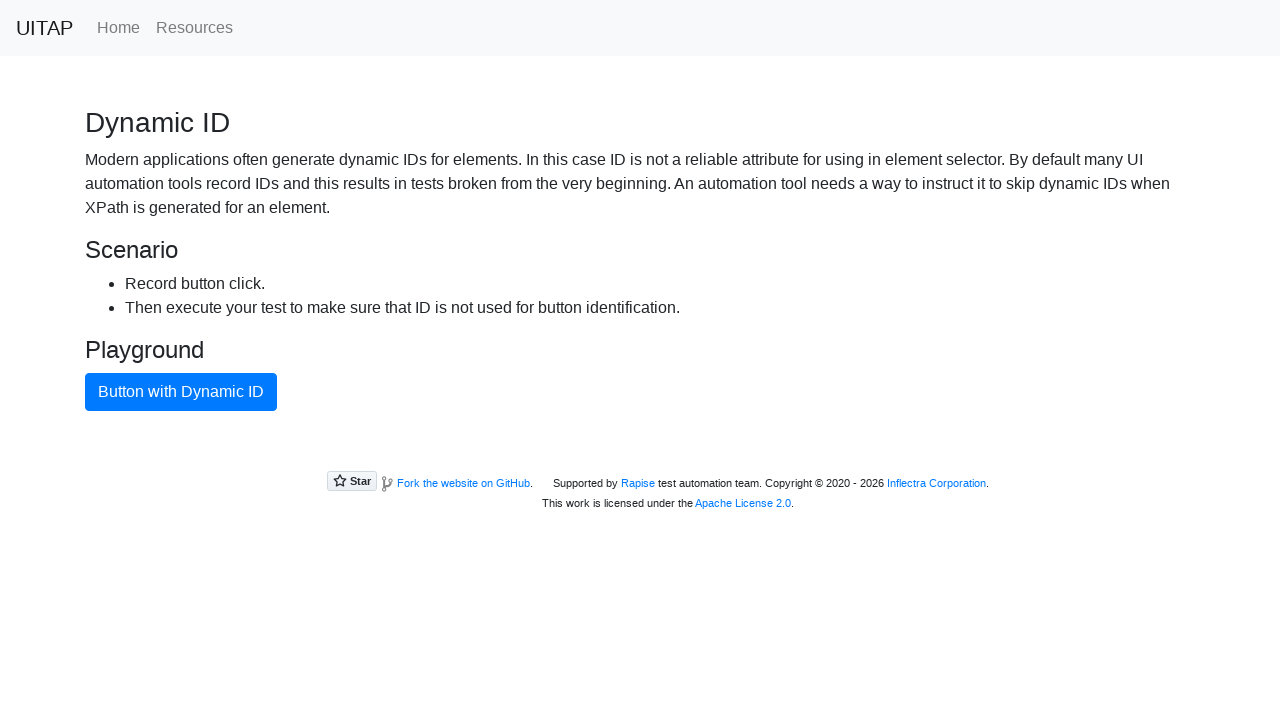

Clicked button with dynamic ID using CSS selector .btn at (181, 392) on .btn
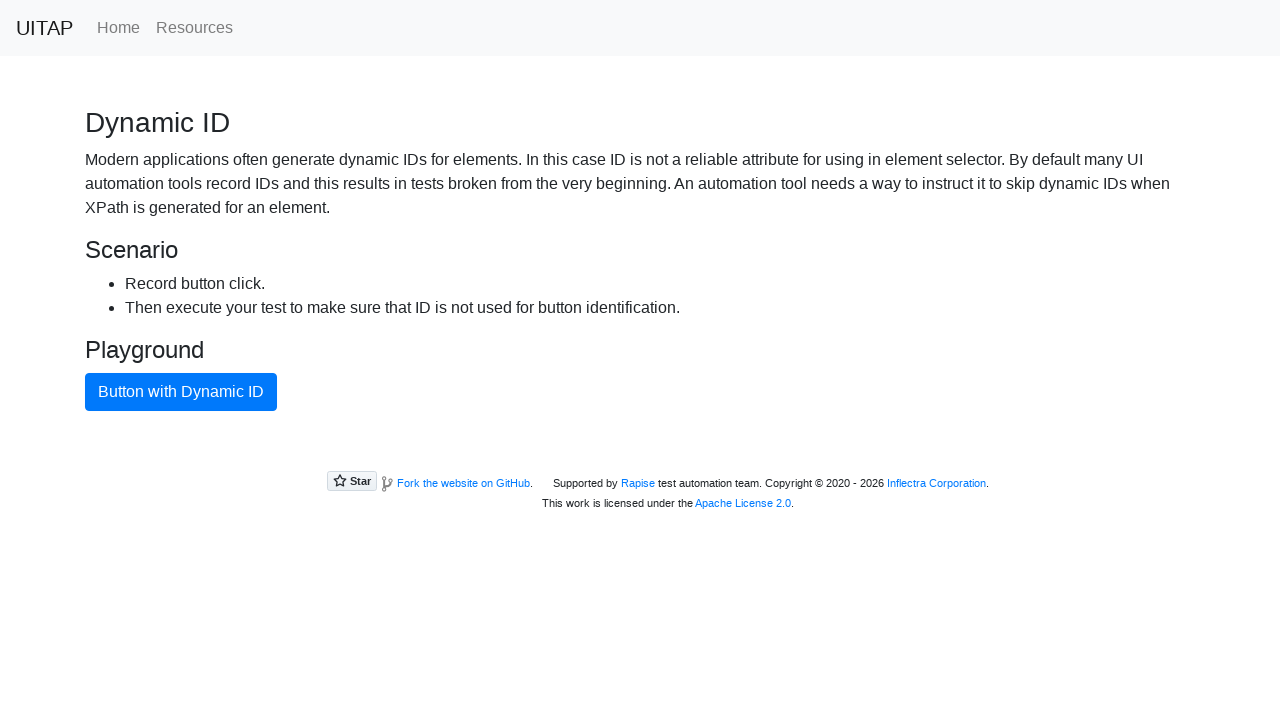

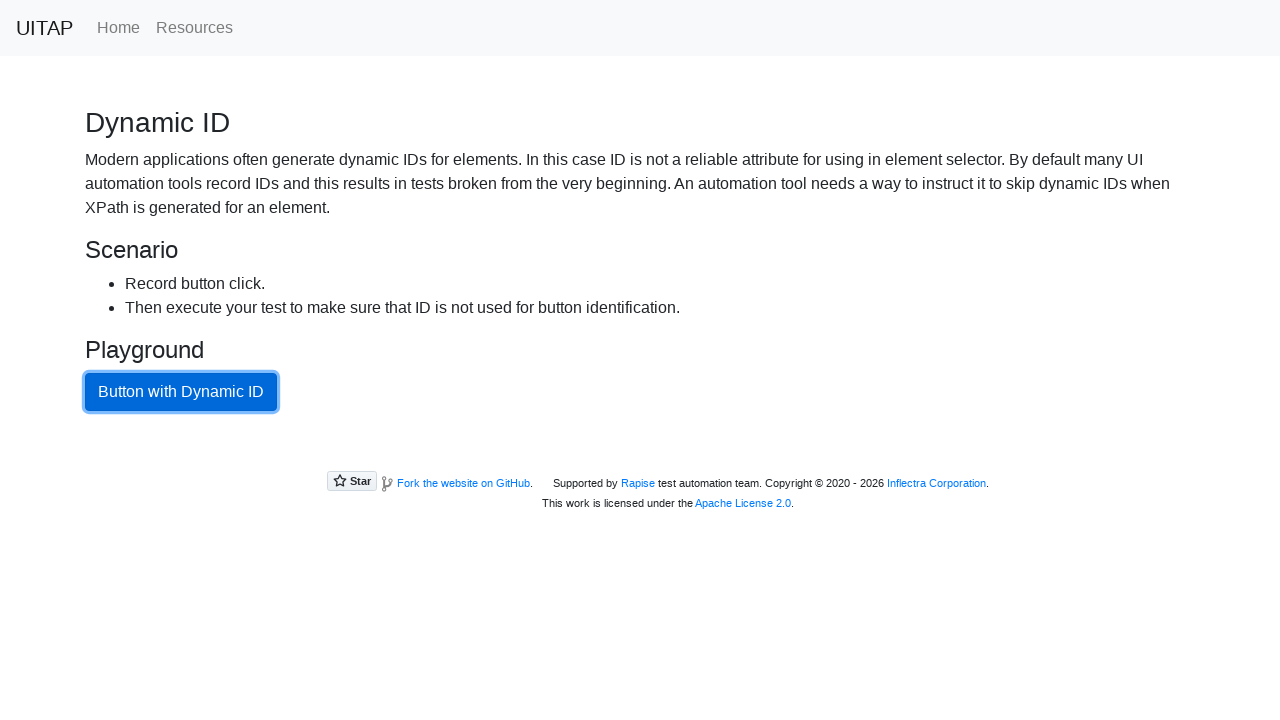